Tests drag and drop functionality by moving element A to container B, verifying the swap, then moving it back to verify elements return to original positions.

Starting URL: https://the-internet.herokuapp.com/drag_and_drop

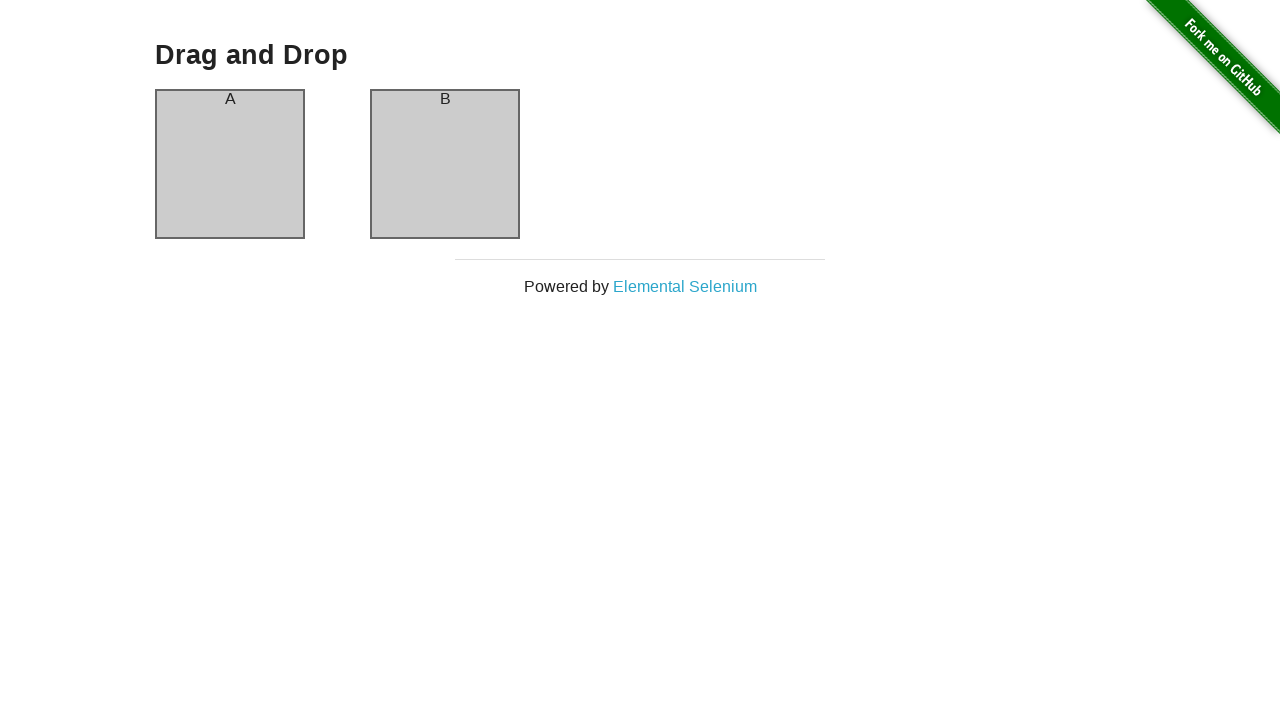

Waited for drag and drop page to load
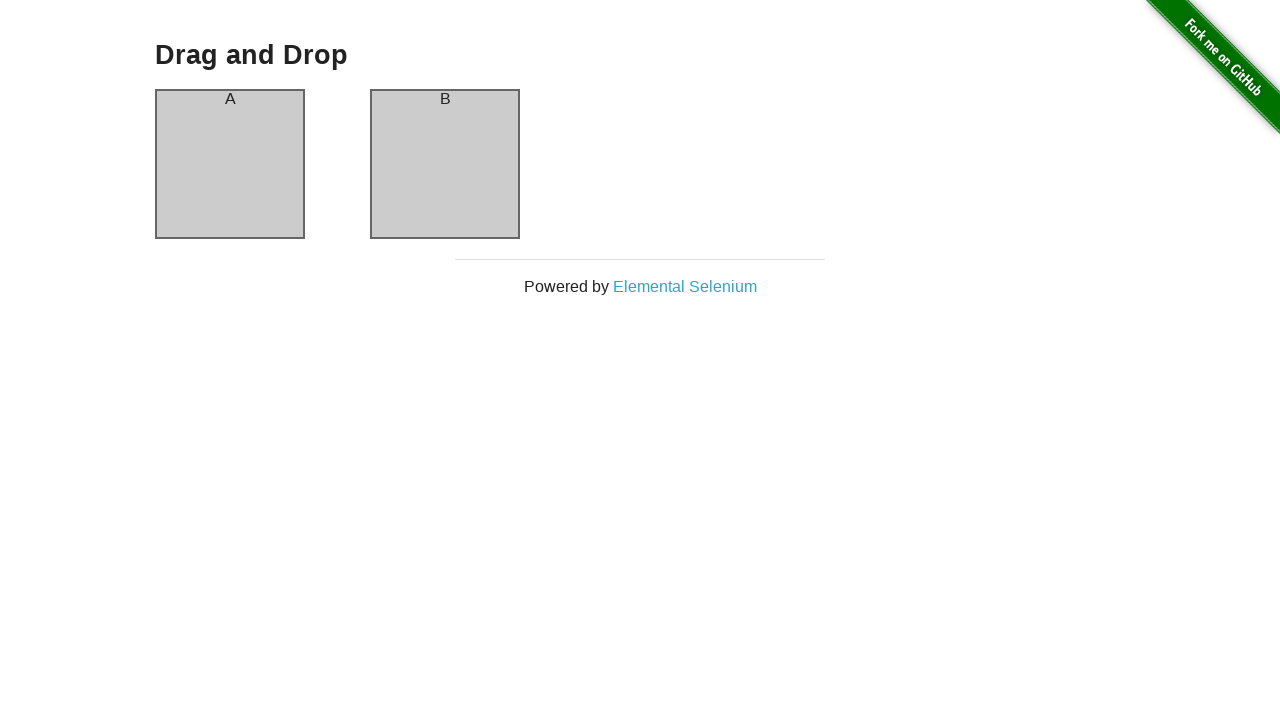

Verified column A header is present
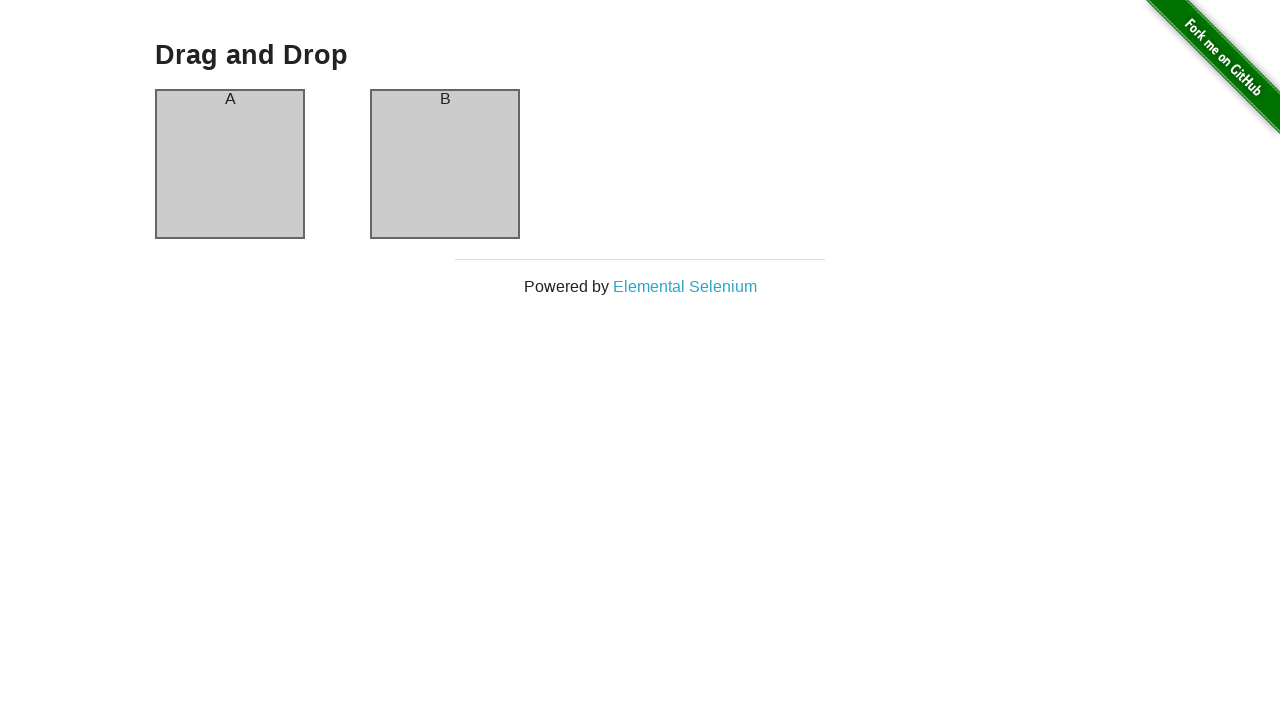

Verified column B header is present
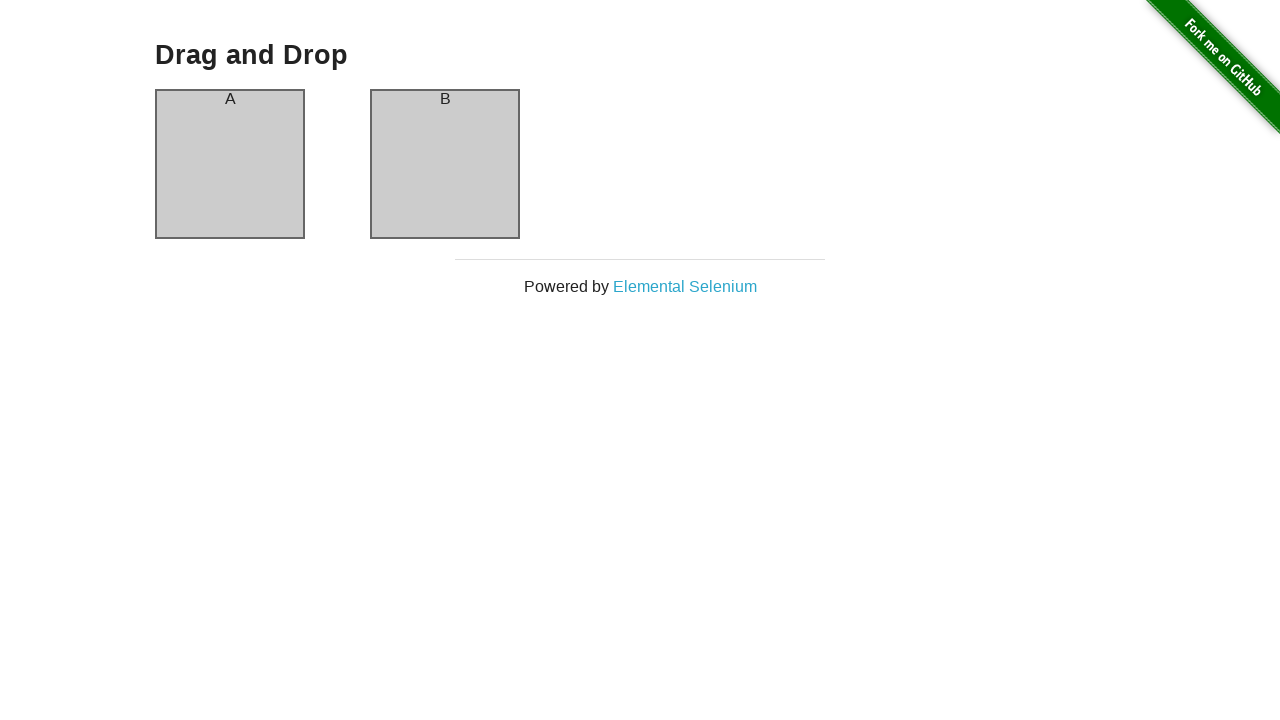

Dragged element A from column A to column B at (445, 164)
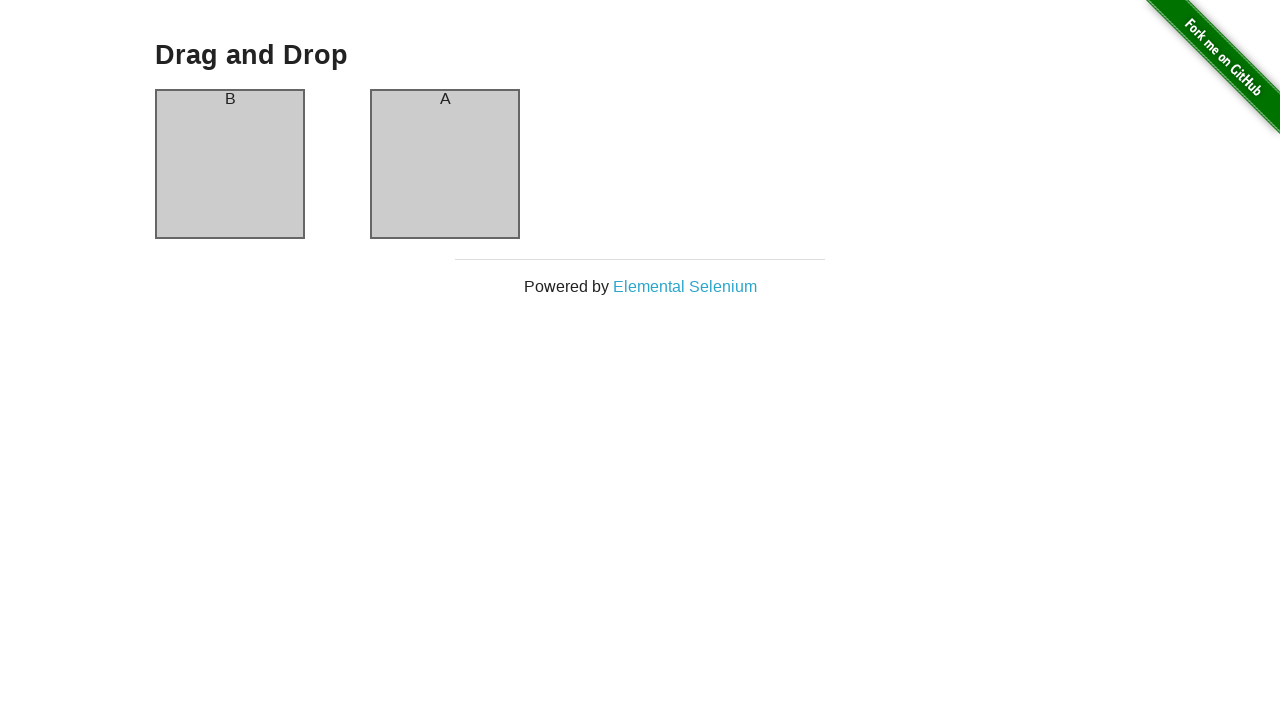

Waited 500ms for drag and drop animation to complete
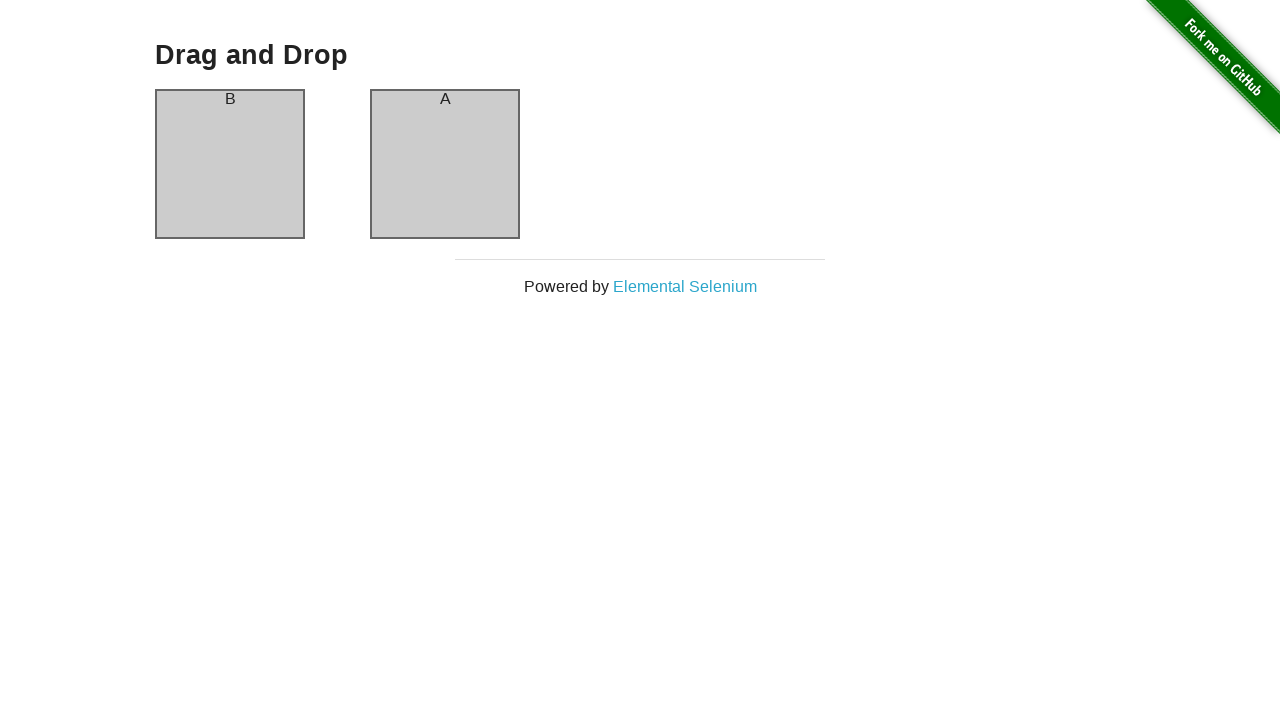

Dragged element A back from column B to column A at (230, 164)
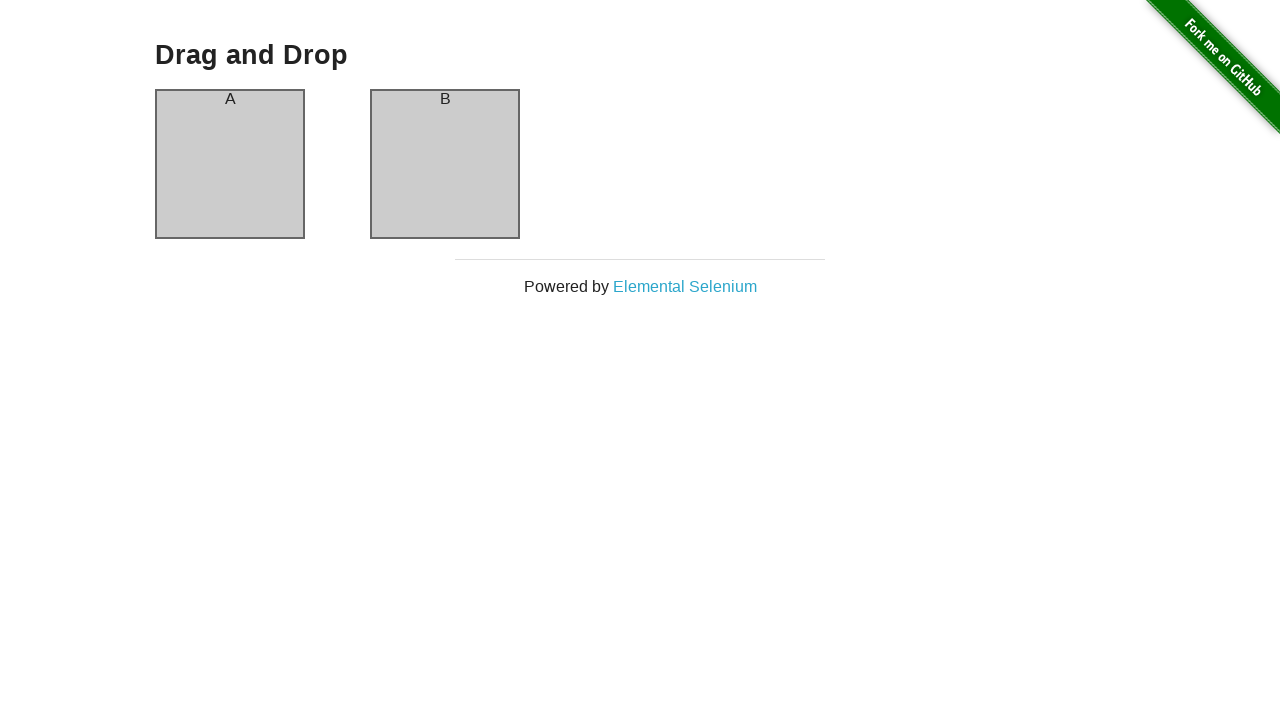

Waited 500ms for drag and drop animation to complete
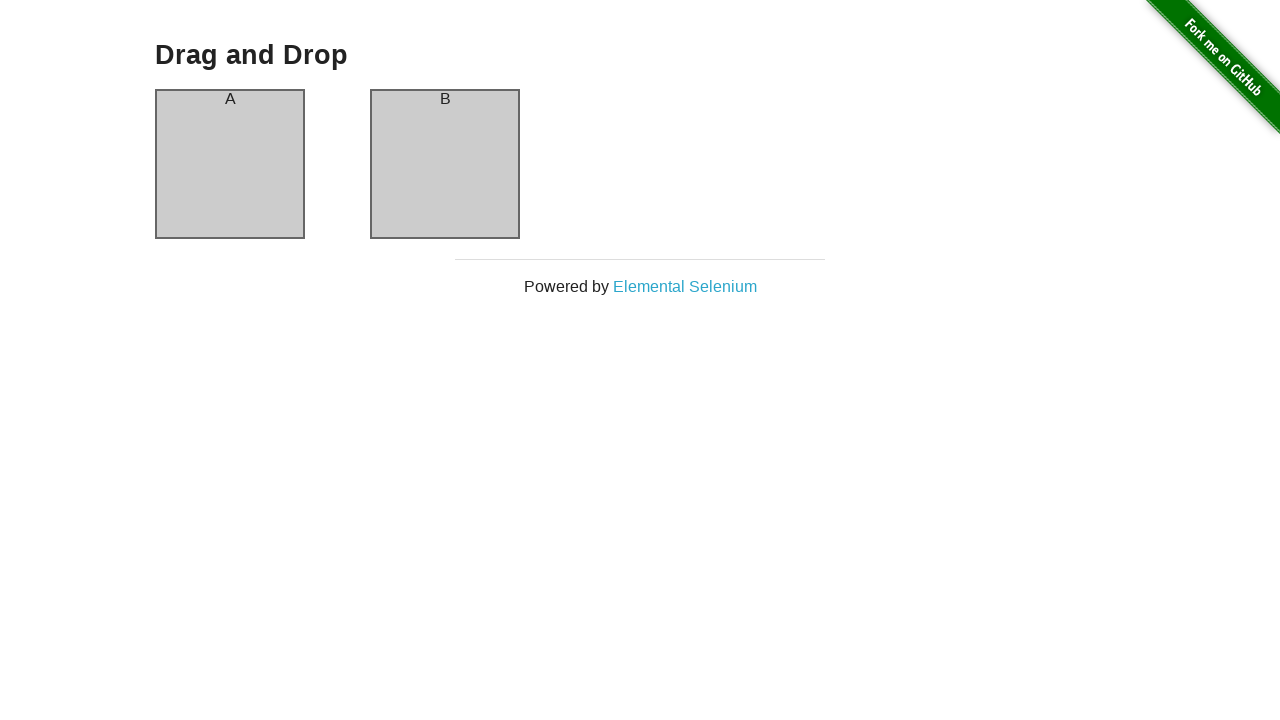

Verified column A header is back in original position
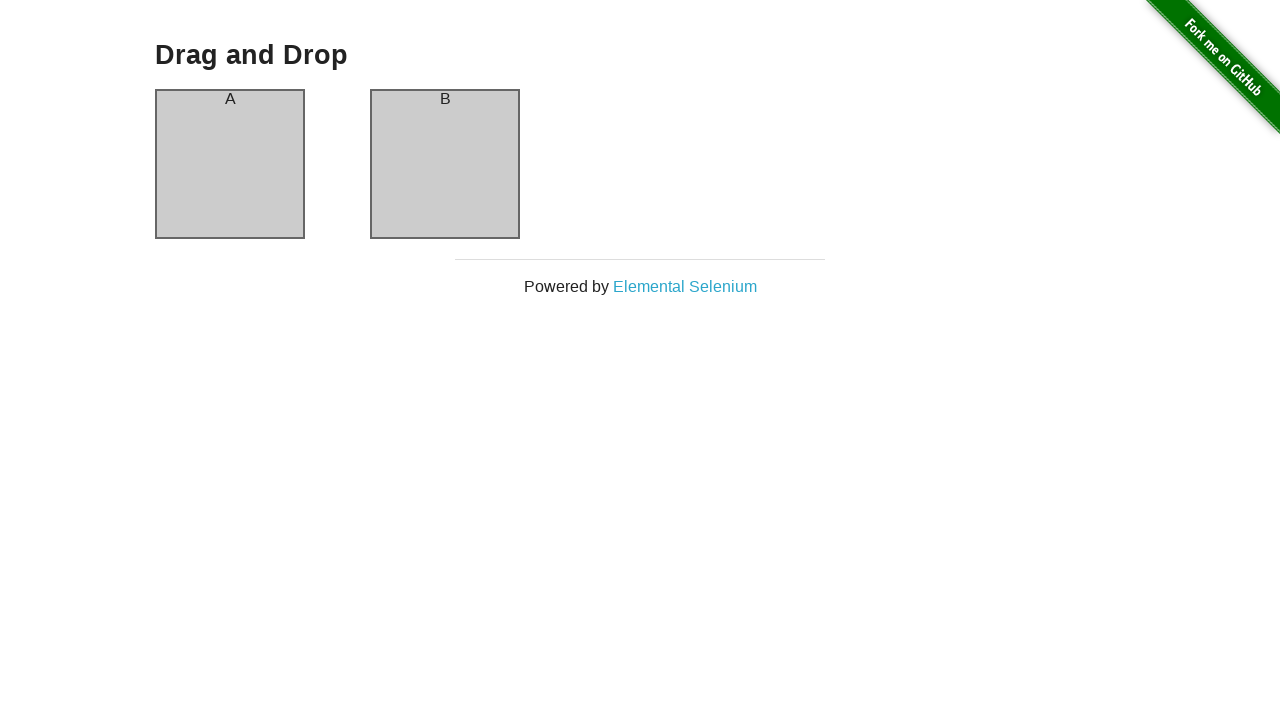

Verified column B header is back in original position
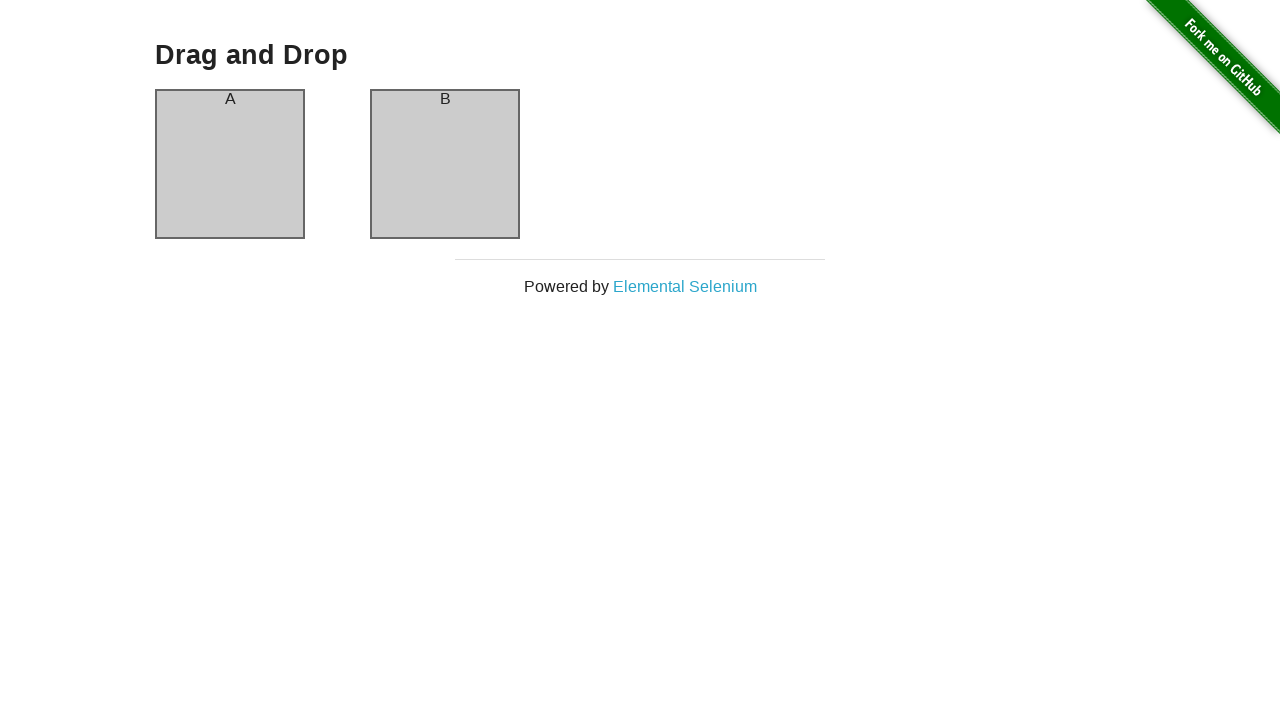

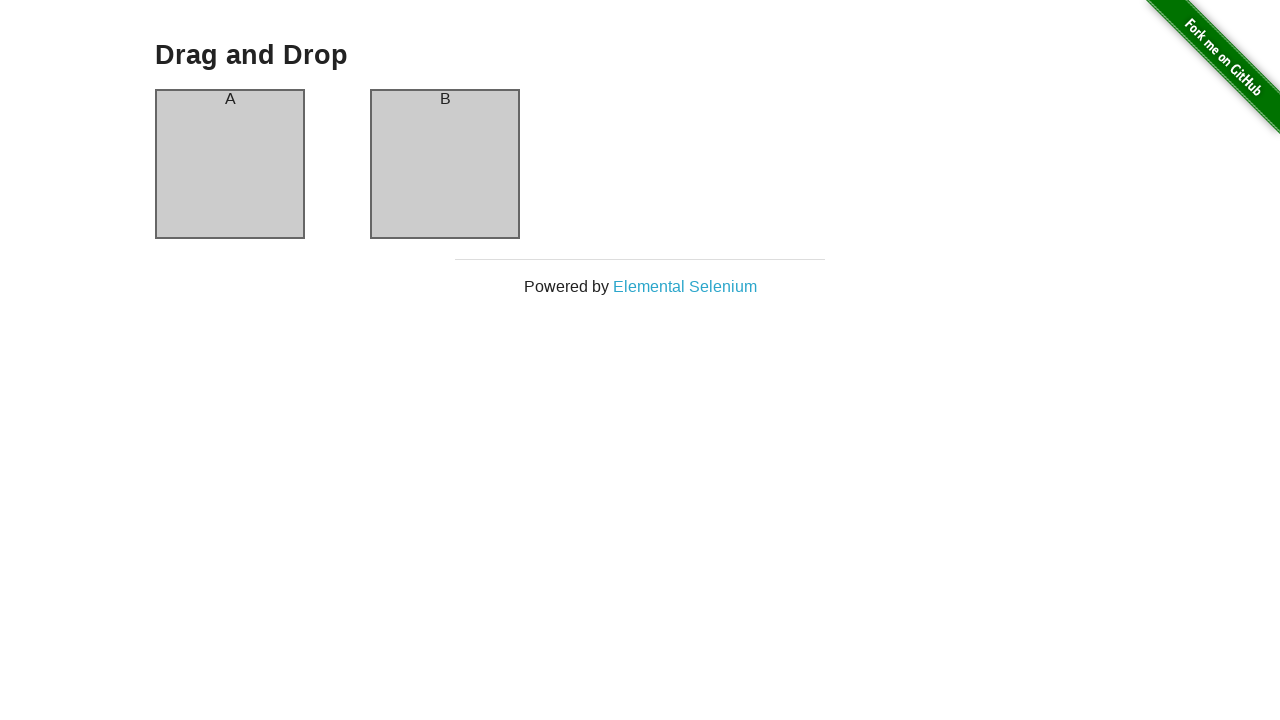